Tests opting out of A/B tests by forging an opt-out cookie on the target page, refreshing, and verifying the page shows "No A/B Test" heading.

Starting URL: http://the-internet.herokuapp.com/abtest

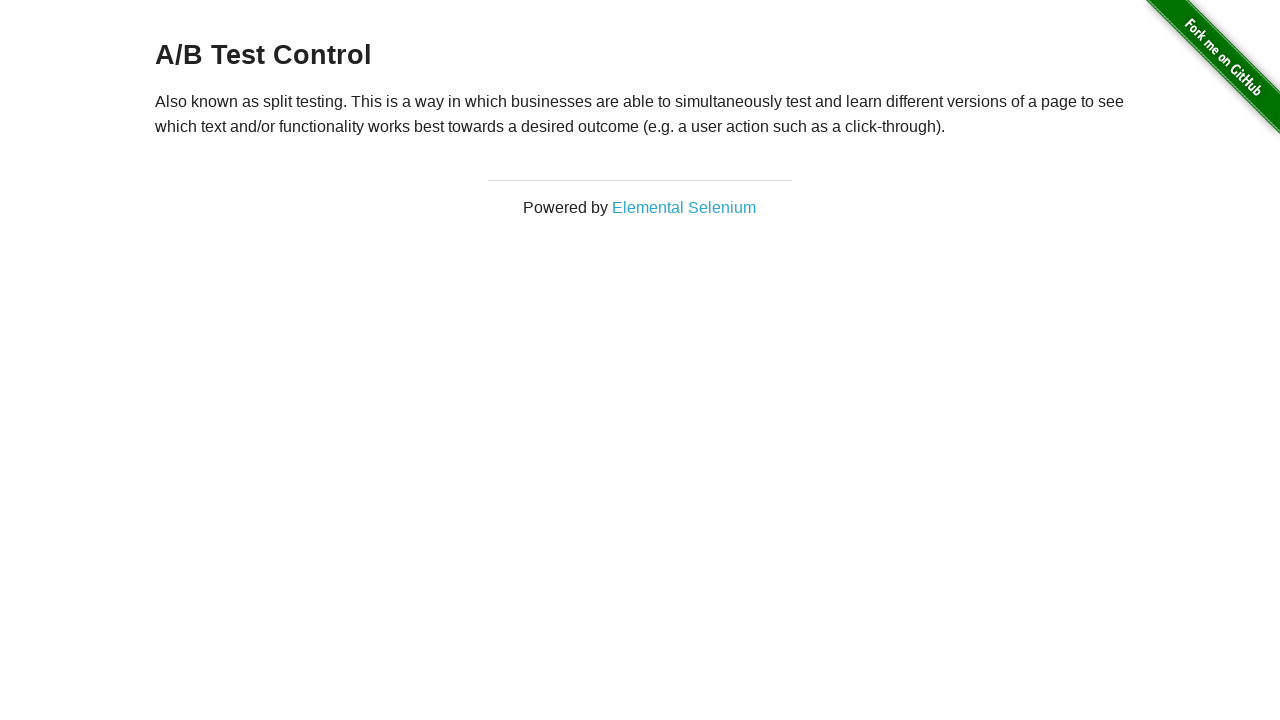

Navigated to A/B test page
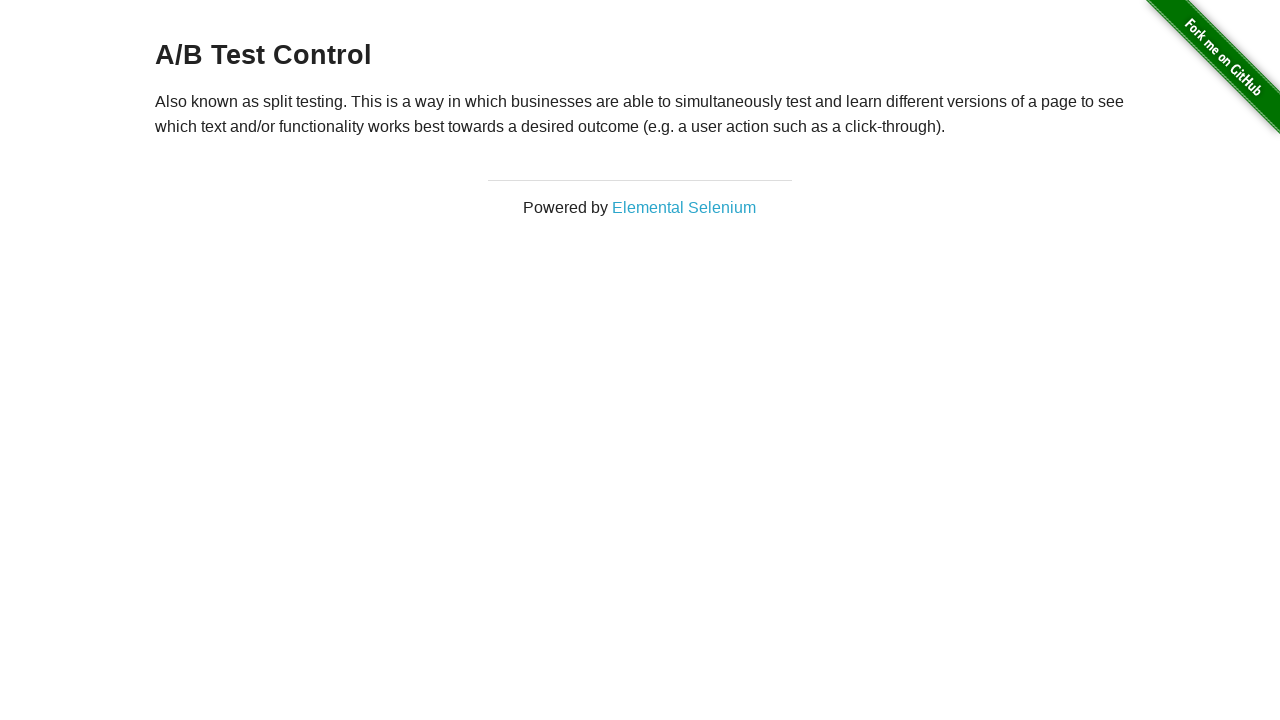

Located h3 heading element
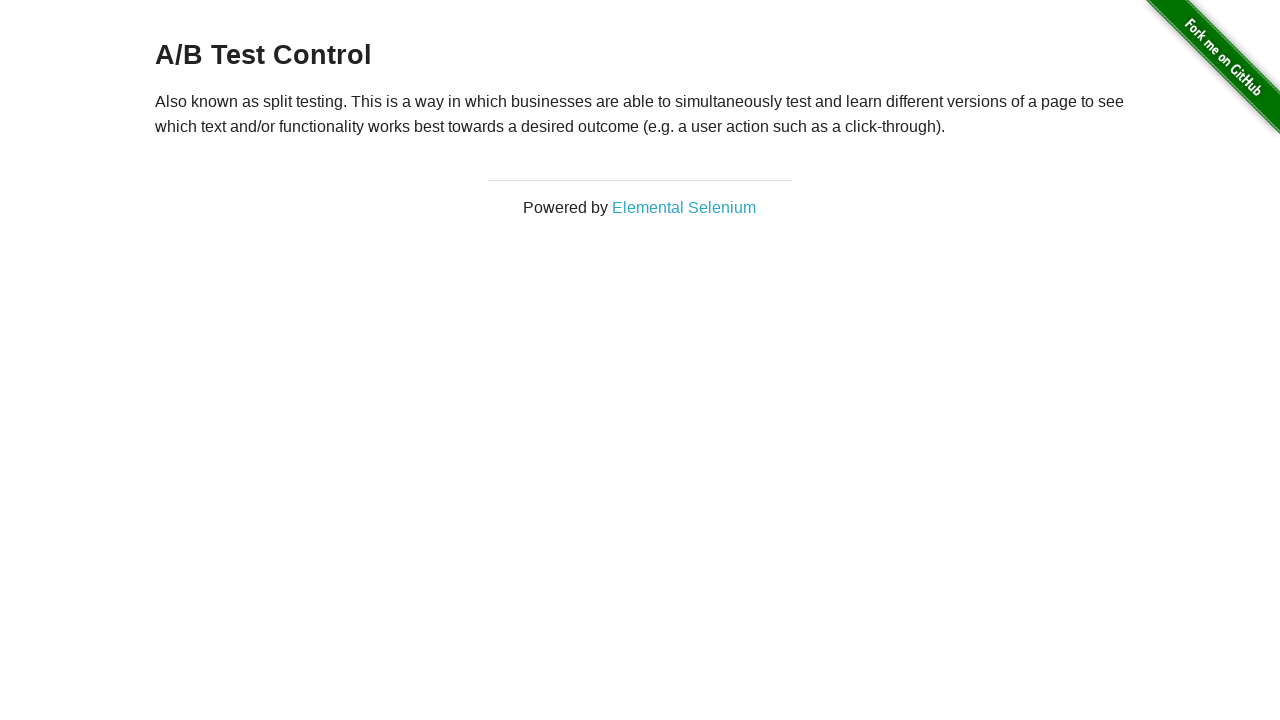

Retrieved heading text: A/B Test Control
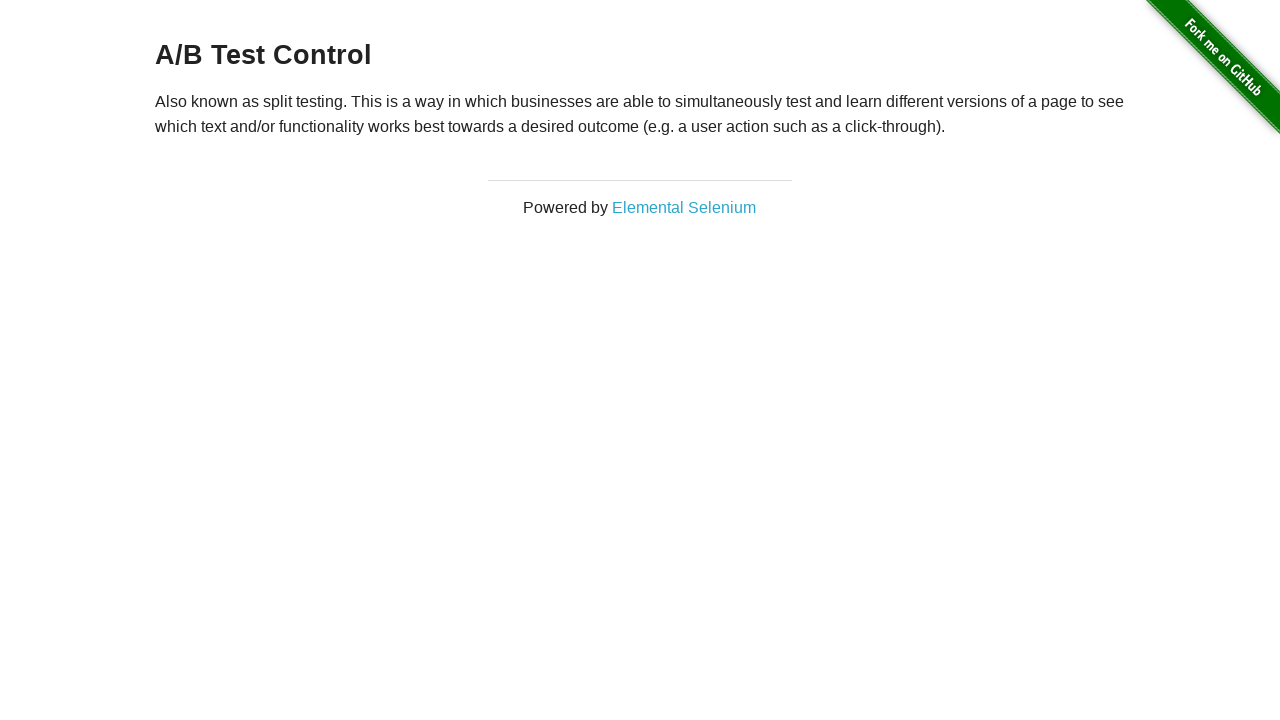

Verified page shows A/B test variation or control
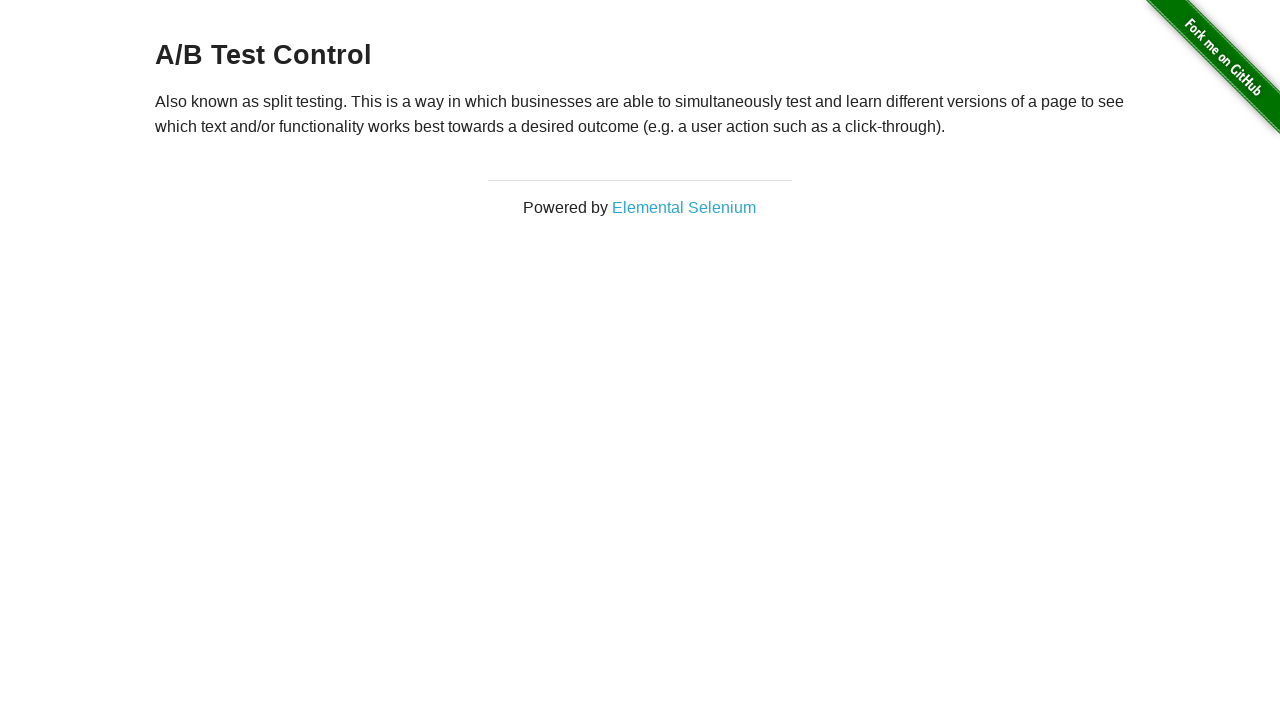

Added optimizelyOptOut cookie to opt out of A/B test
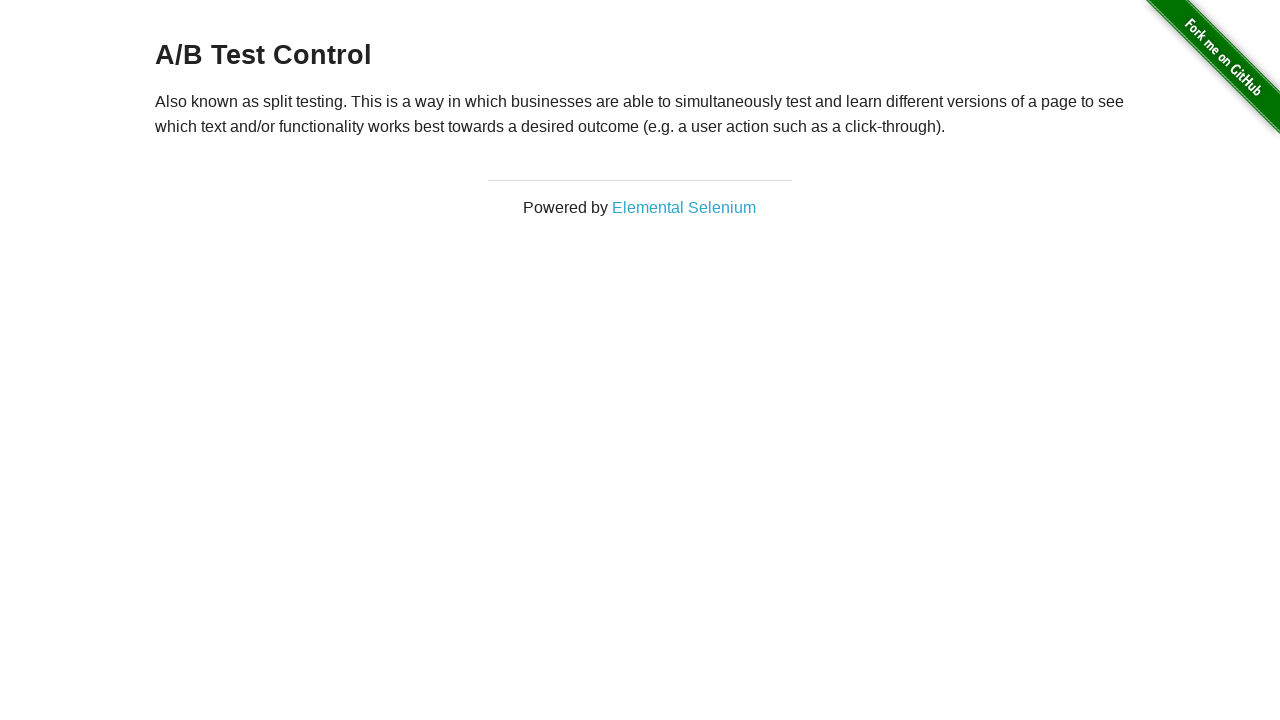

Reloaded page after adding opt-out cookie
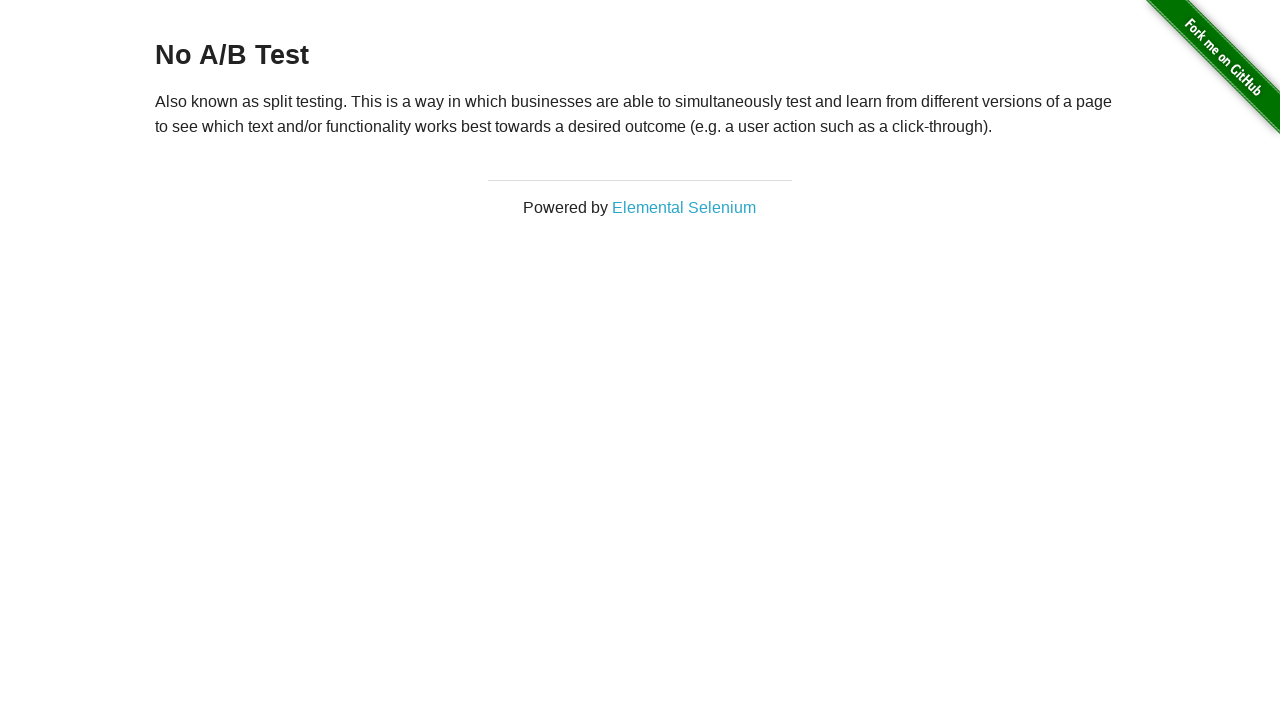

Retrieved heading text after reload: No A/B Test
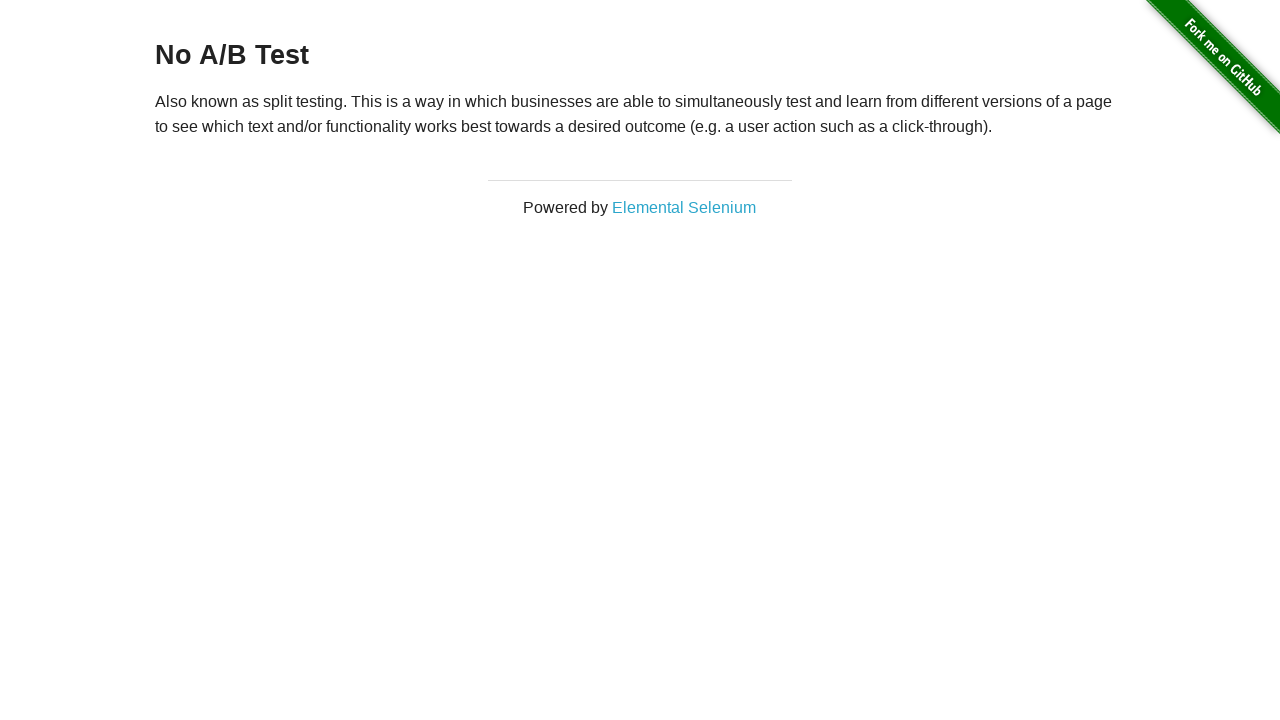

Verified page shows 'No A/B Test' heading confirming opt-out
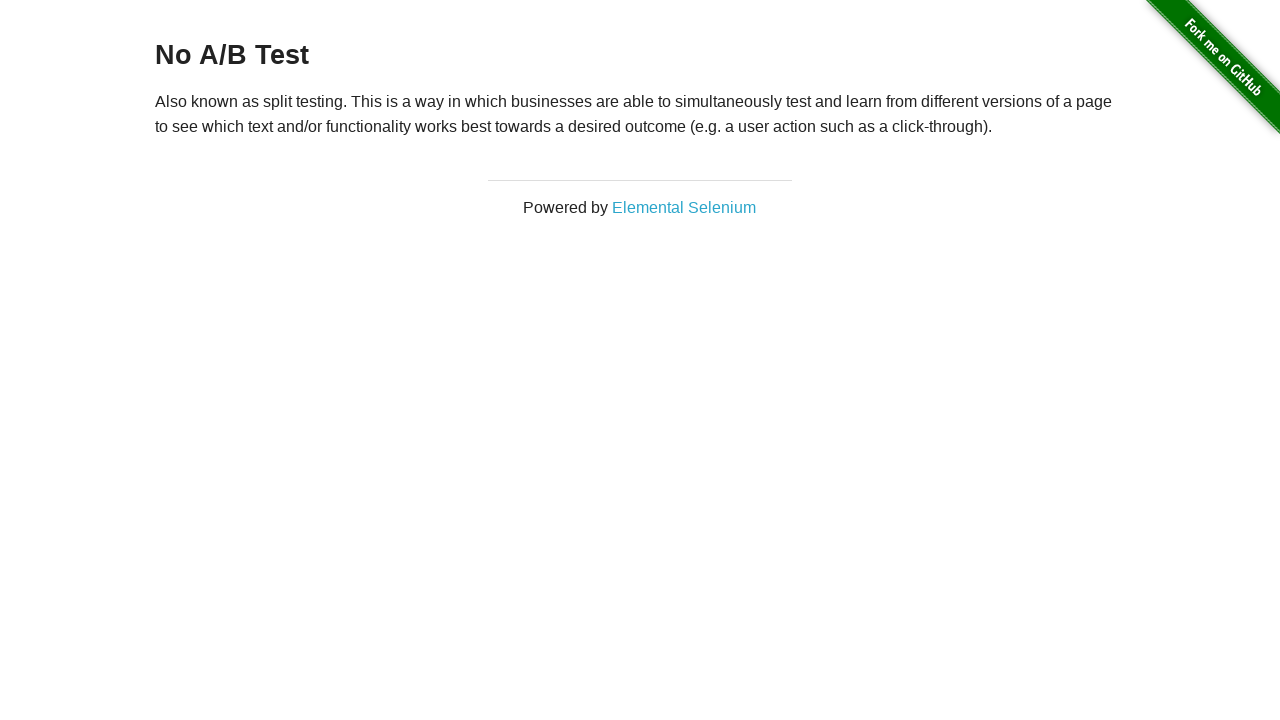

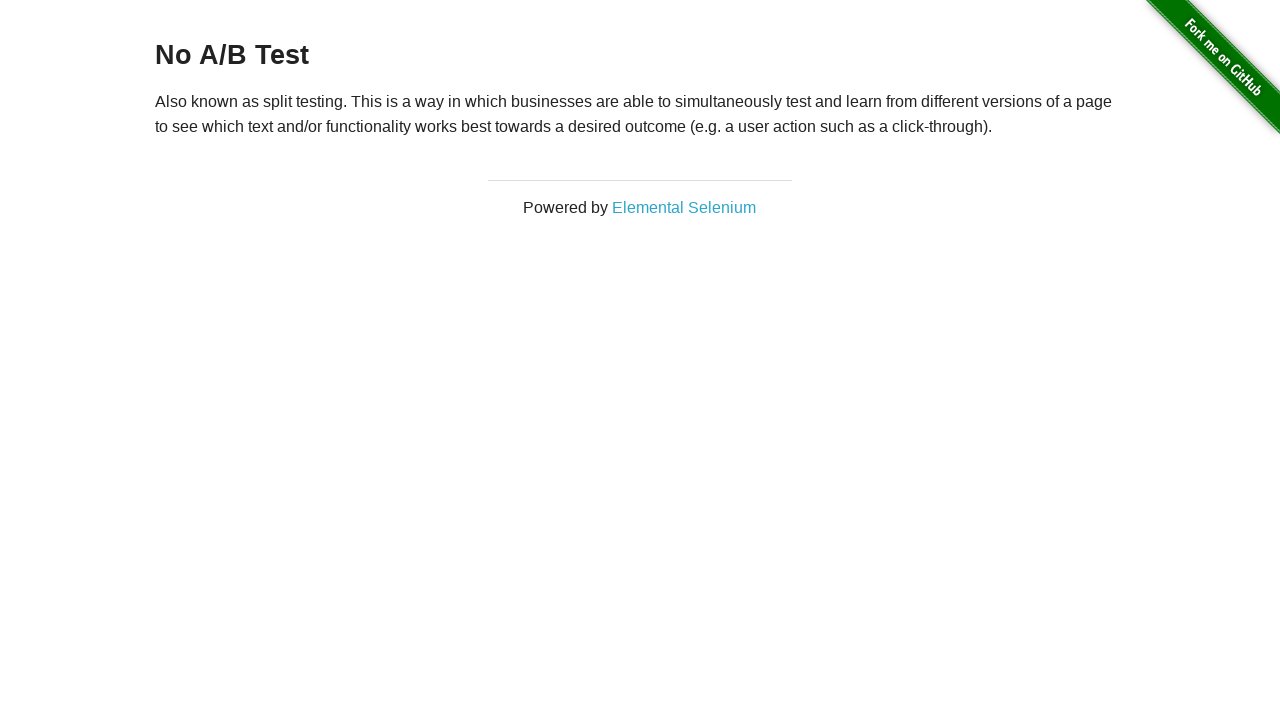